Tests notification message functionality by clicking a link and verifying that a notification flash message appears

Starting URL: https://the-internet.herokuapp.com/notification_message_rendered

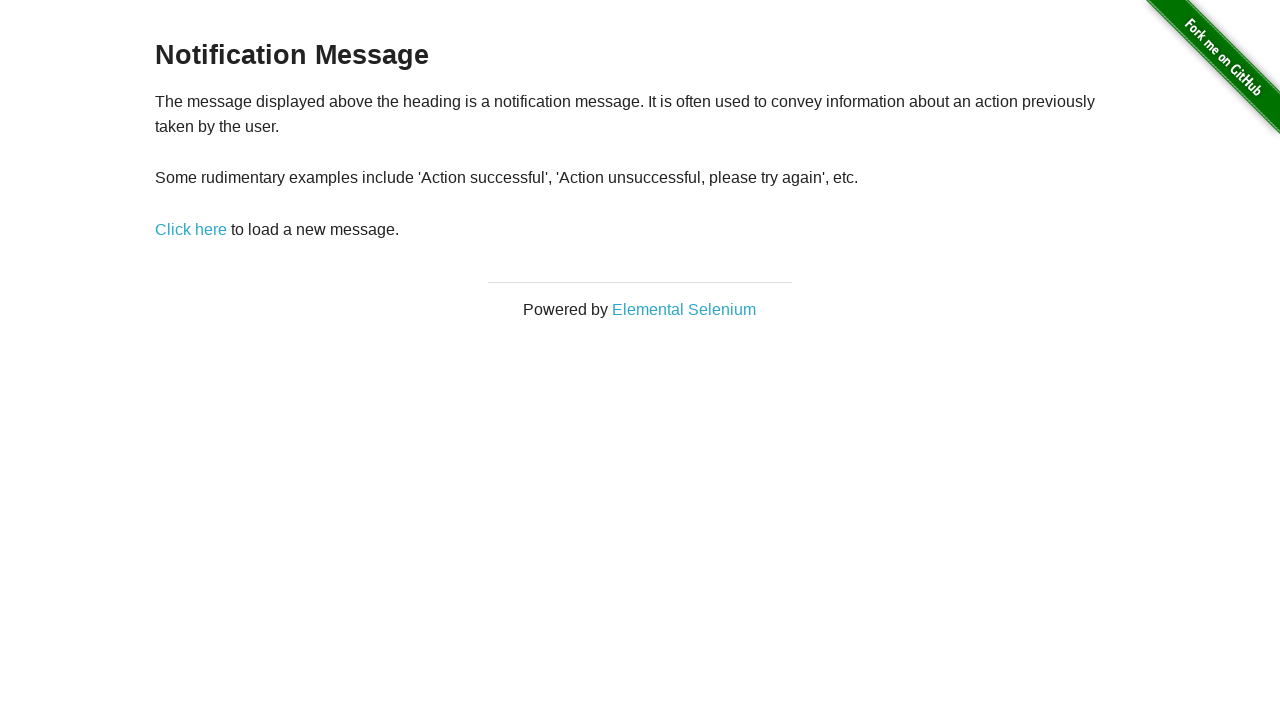

Clicked 'Click here' link to trigger notification at (191, 229) on text=Click here
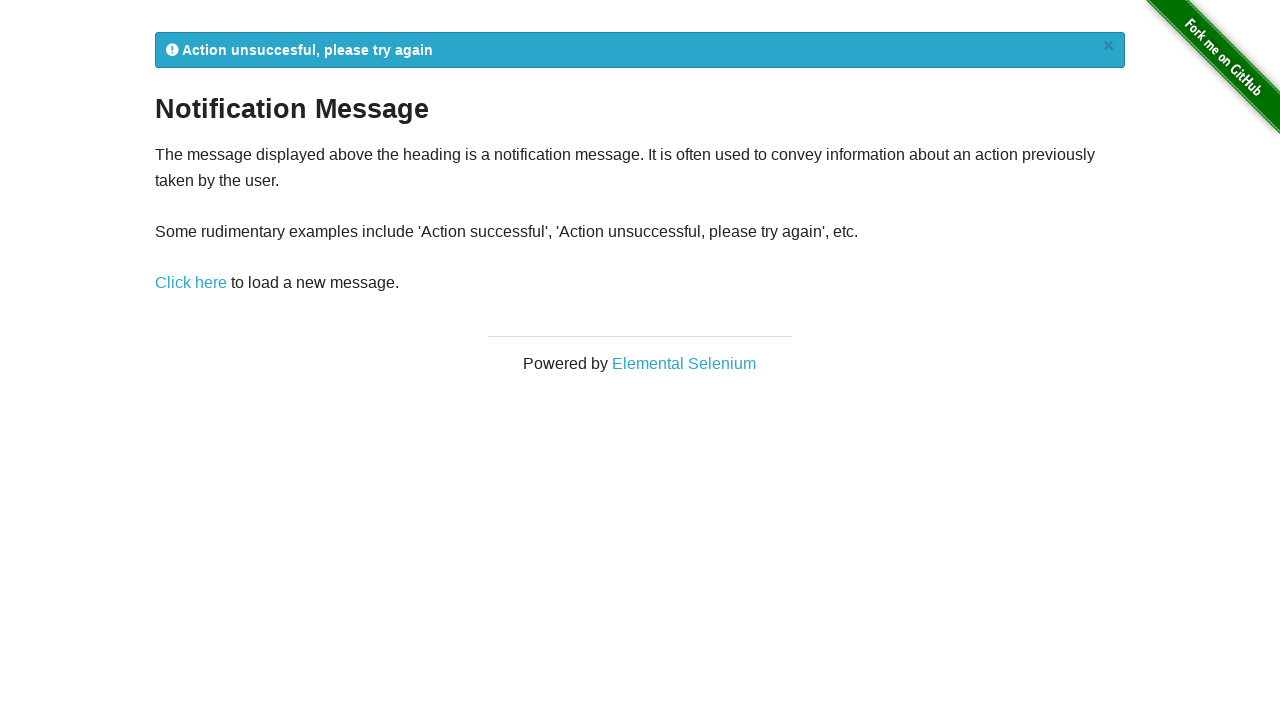

Notification flash message appeared
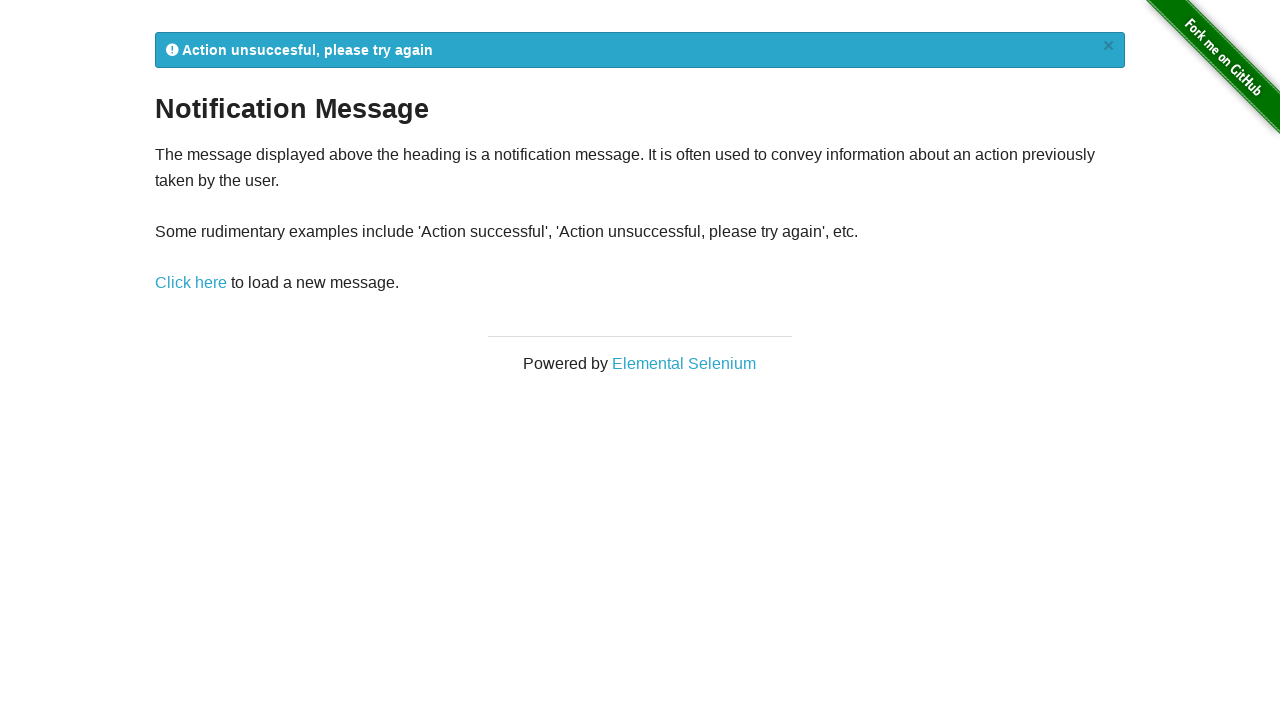

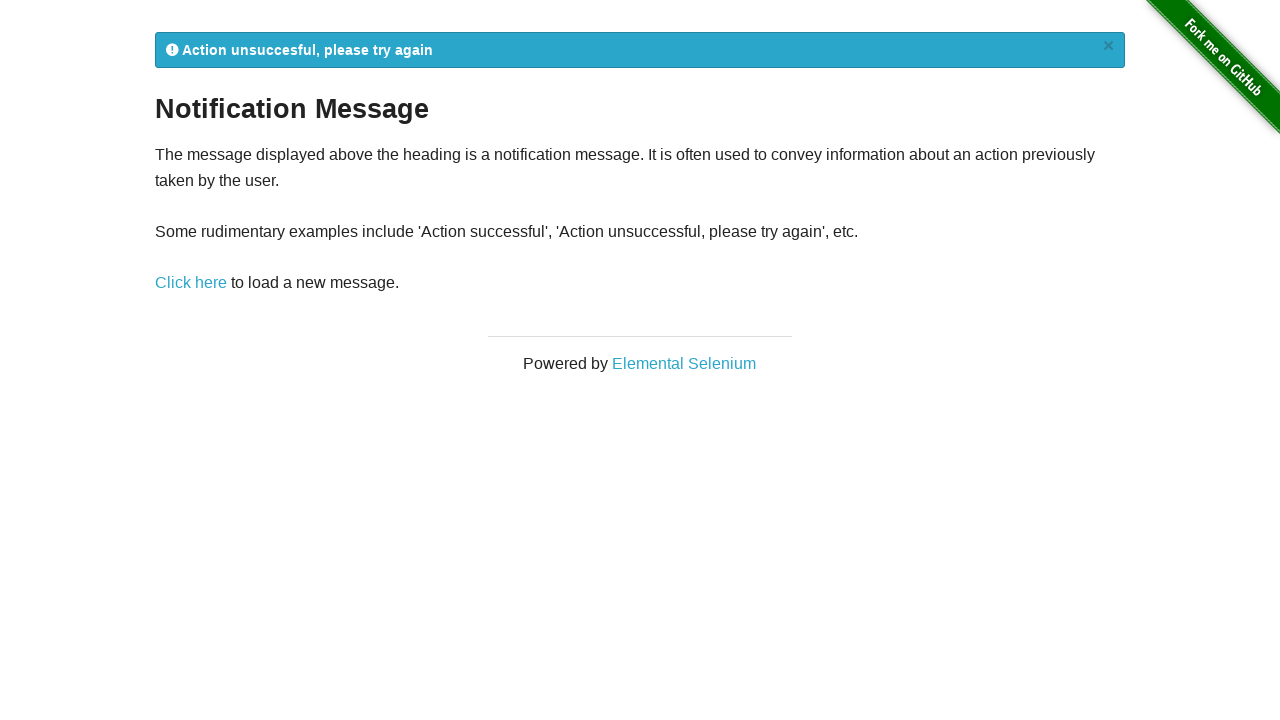